Searches for Nike products on Argos UK website by entering the search term in the search box

Starting URL: https://www.argos.co.uk/

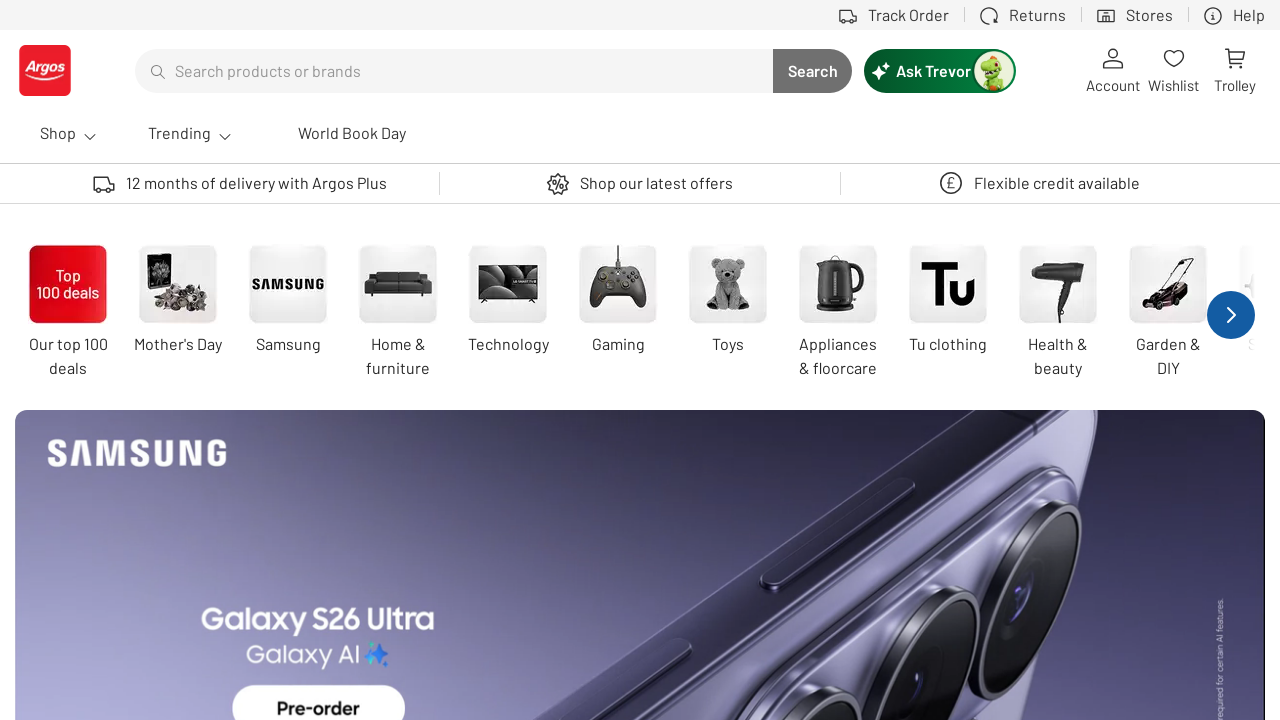

Filled search box with 'Nike' on input[name='searchTerm']
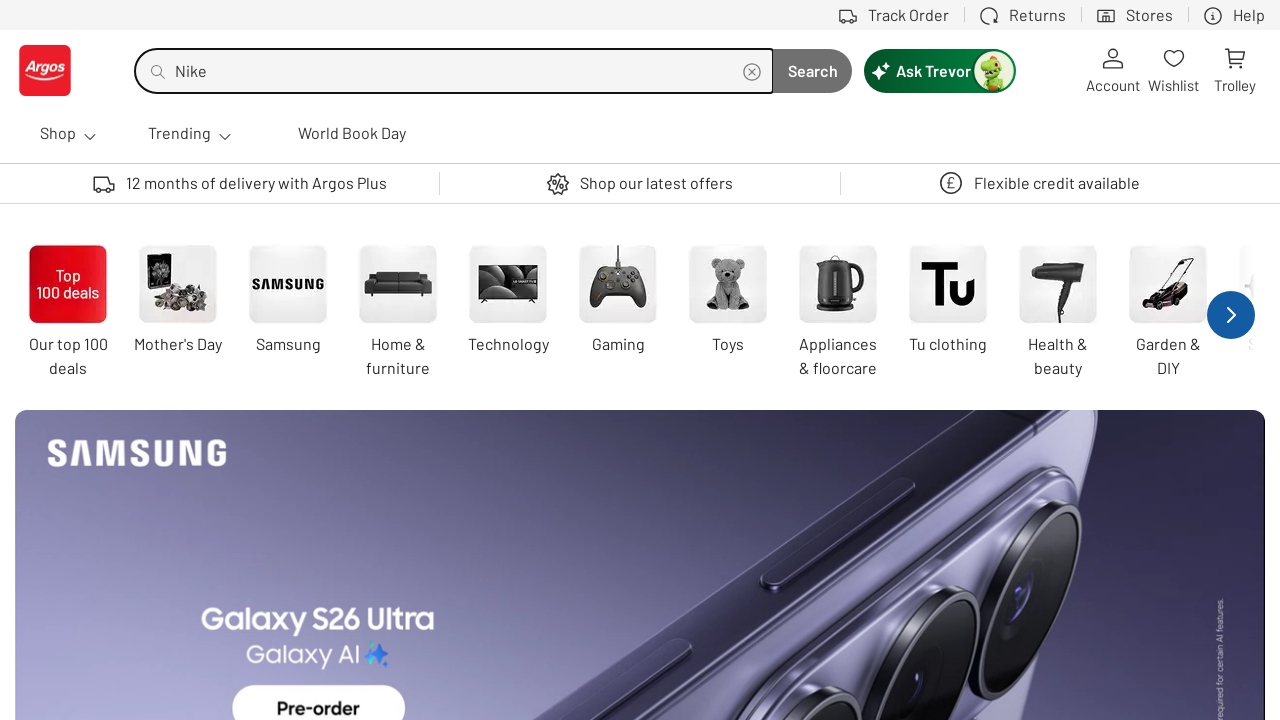

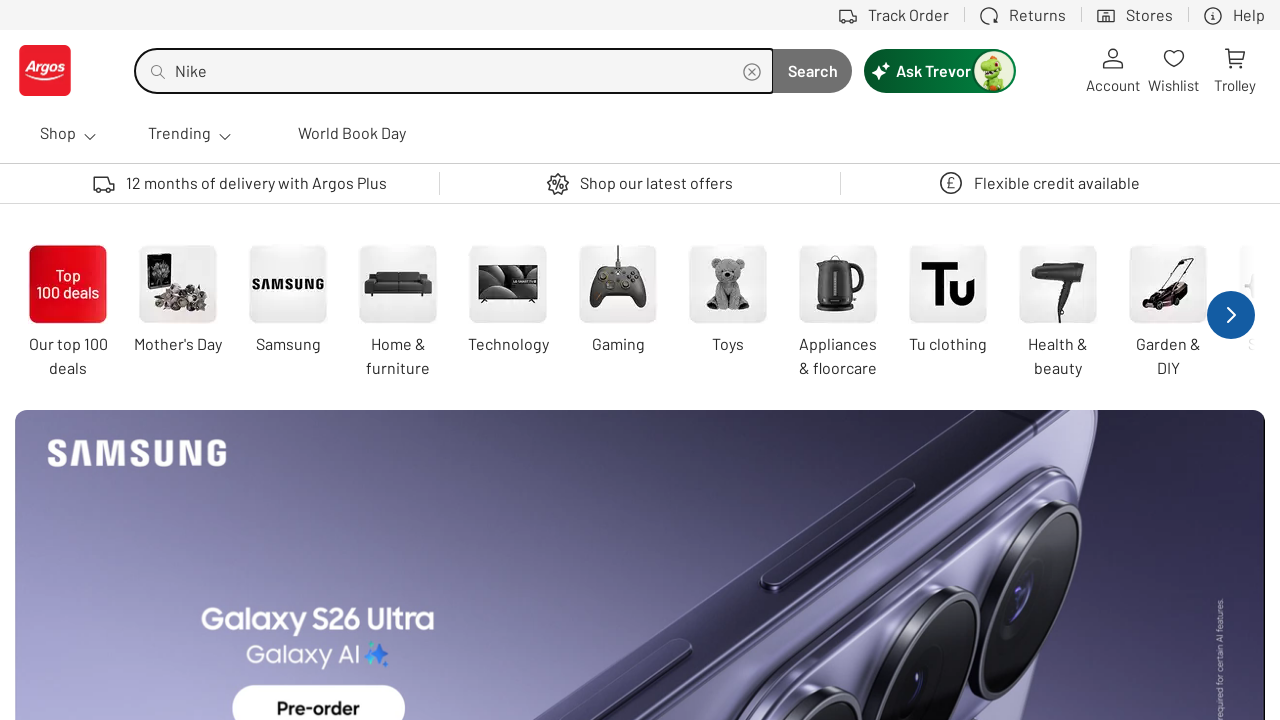